Tests different types of JavaScript alerts (simple alert, confirm dialog, and prompt dialog) by triggering them and interacting with each type

Starting URL: http://demo.automationtesting.in/Alerts.html

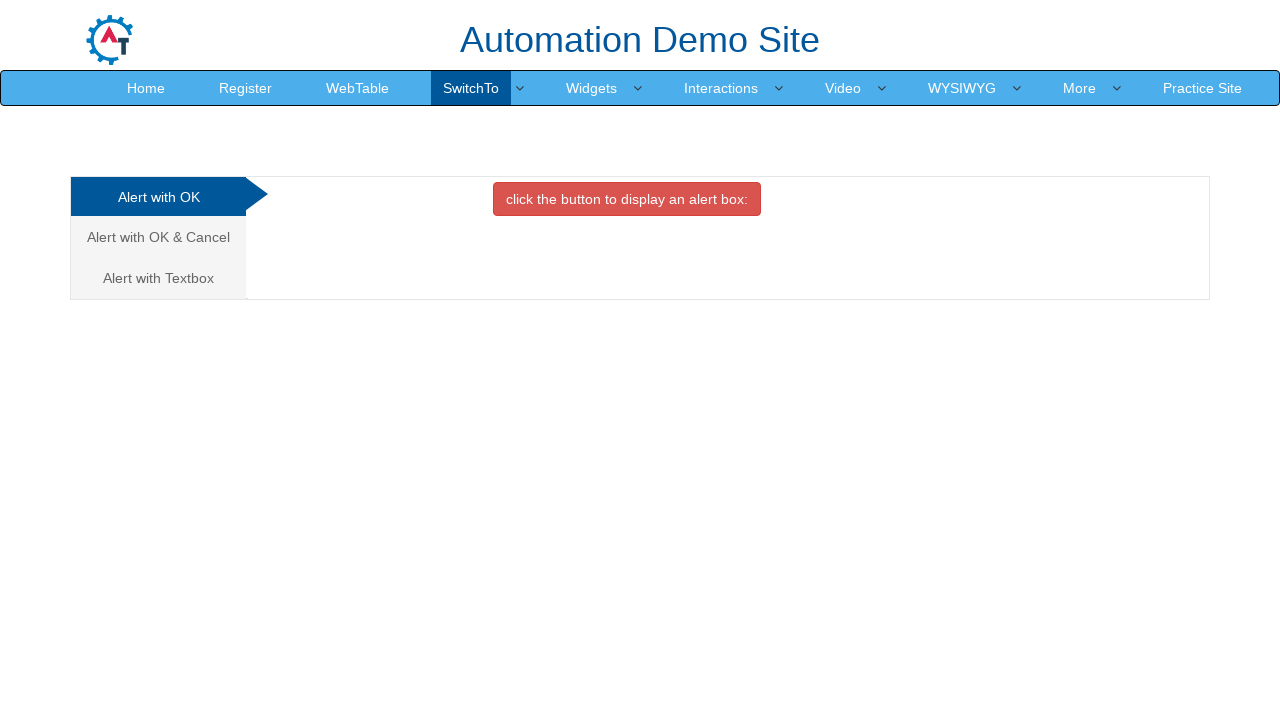

Clicked on the first alert tab at (158, 197) on .analystic
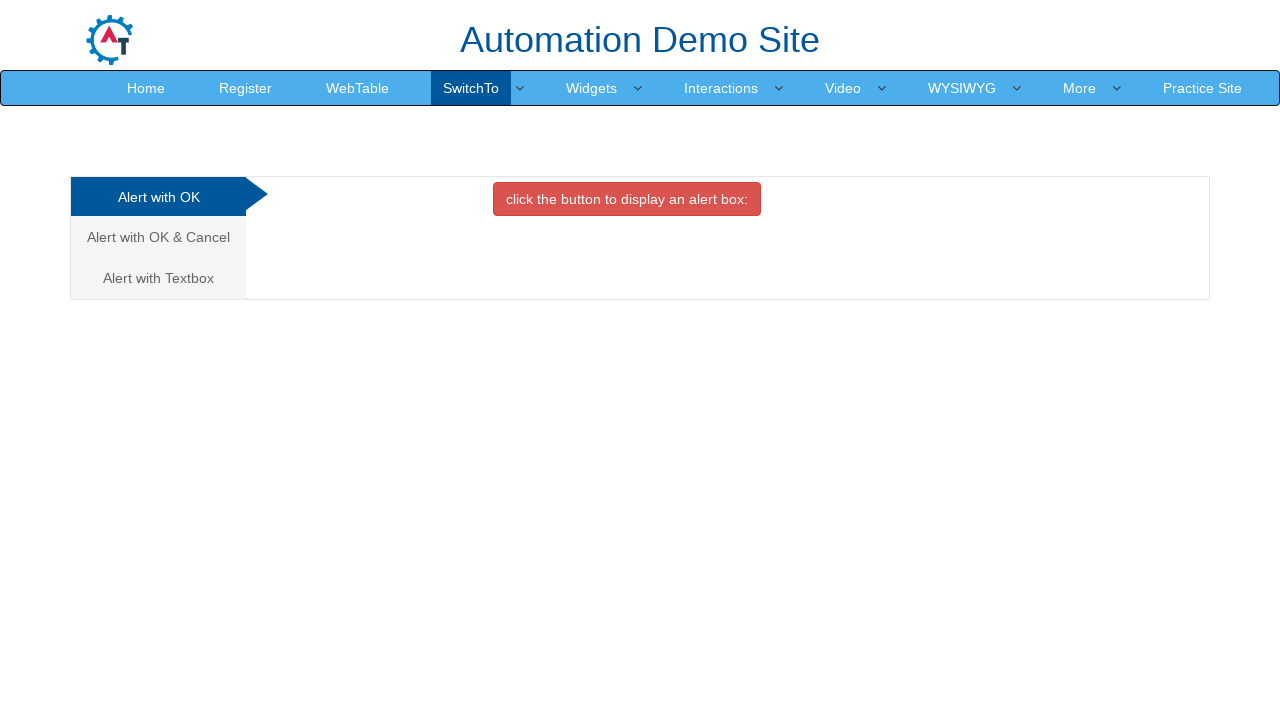

Clicked button to trigger simple alert at (627, 199) on button[onclick='alertbox()']
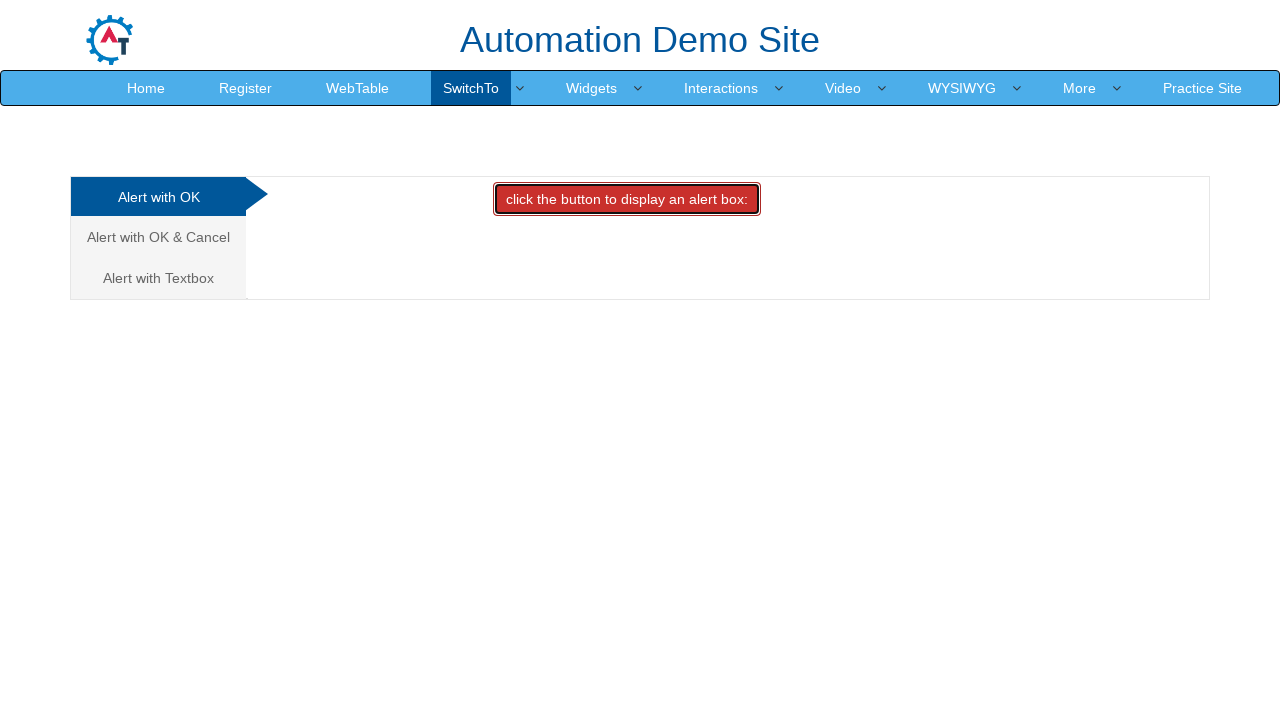

Set up dialog handler and clicked alert button, then accepted the simple alert at (627, 199) on button[onclick='alertbox()']
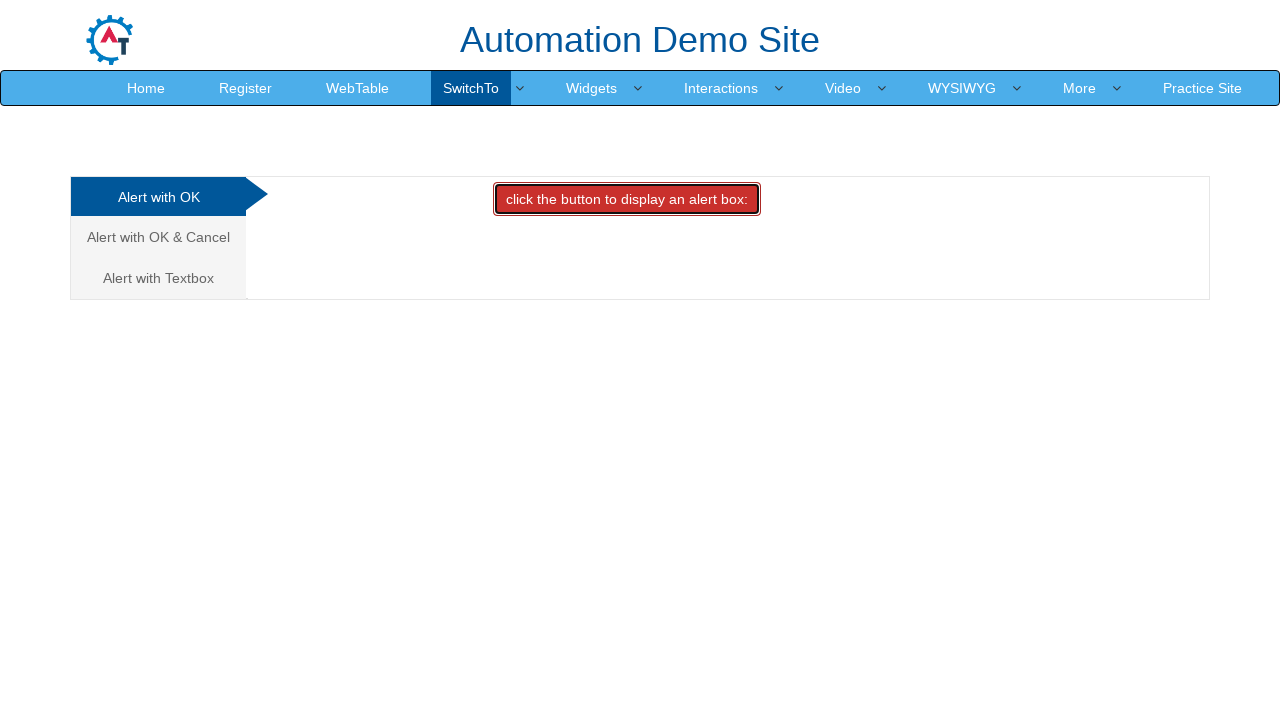

Clicked on the confirm dialog tab at (158, 237) on (//a[@class='analystic'])[2]
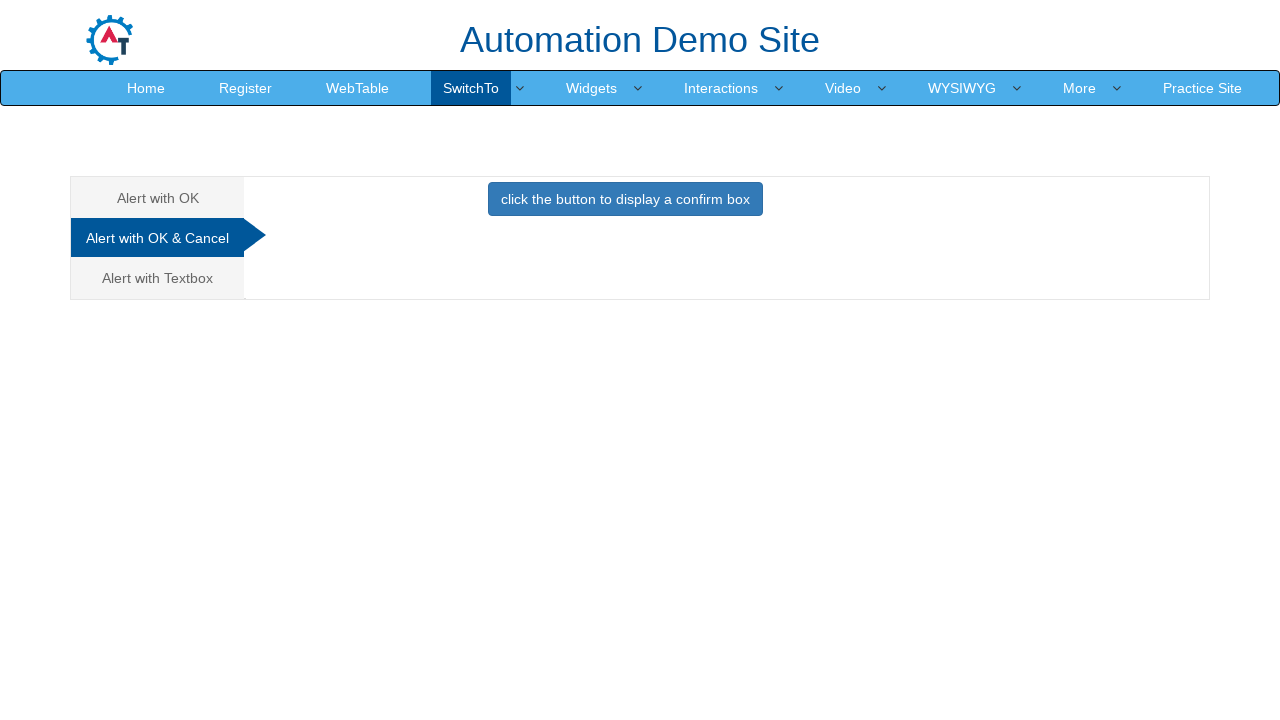

Clicked button to trigger confirm dialog at (625, 199) on button[onclick='confirmbox()']
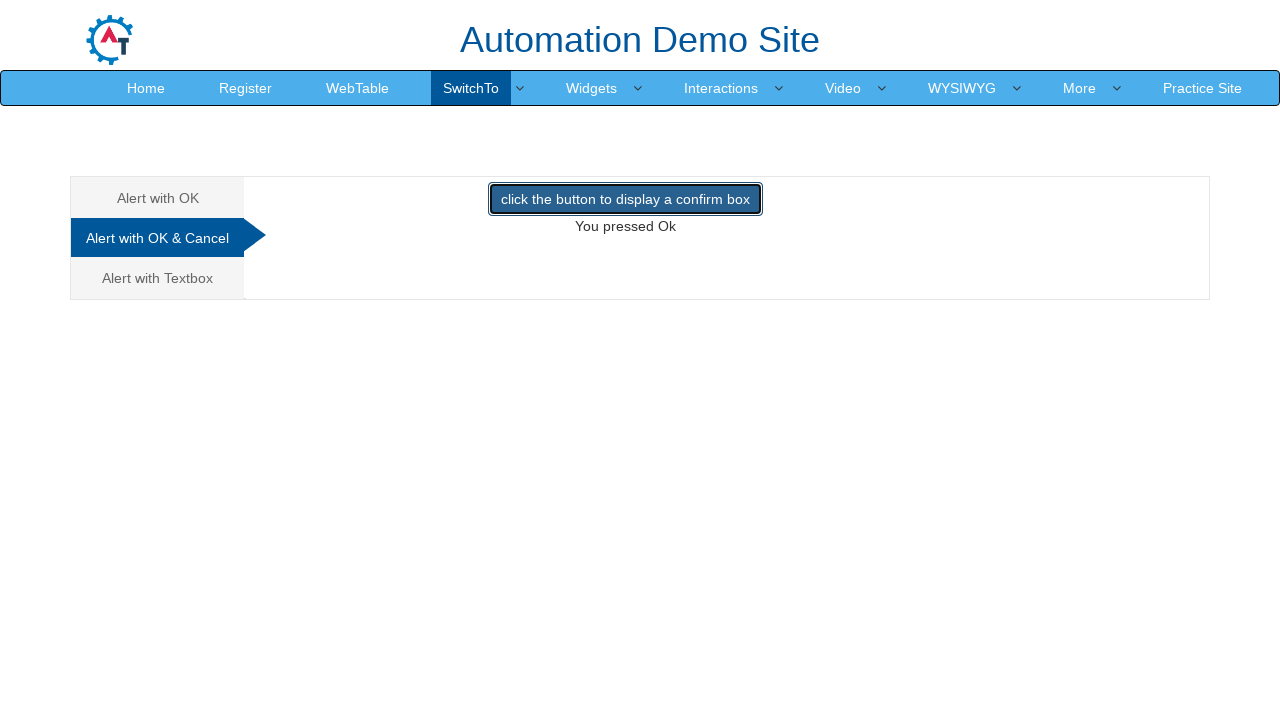

Set up dialog handler and clicked confirm button, then dismissed the confirm dialog at (625, 199) on button[onclick='confirmbox()']
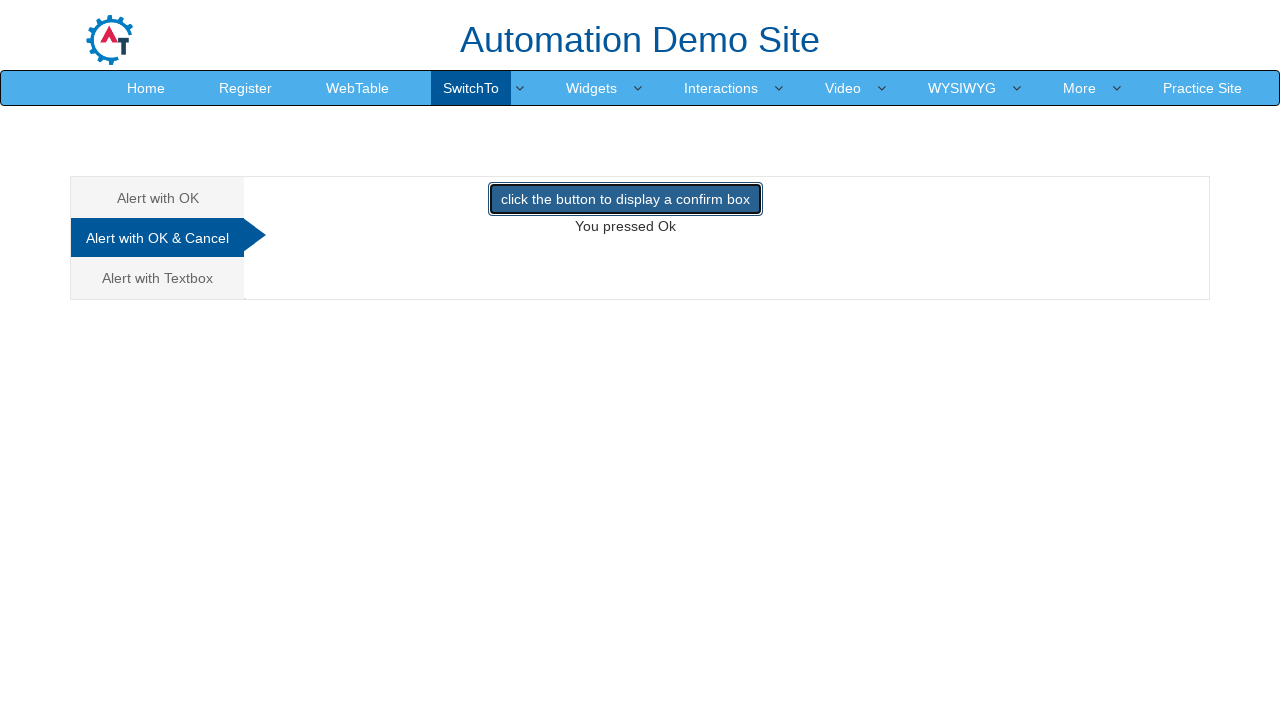

Clicked on the prompt dialog tab at (158, 278) on (//a[@class='analystic'])[3]
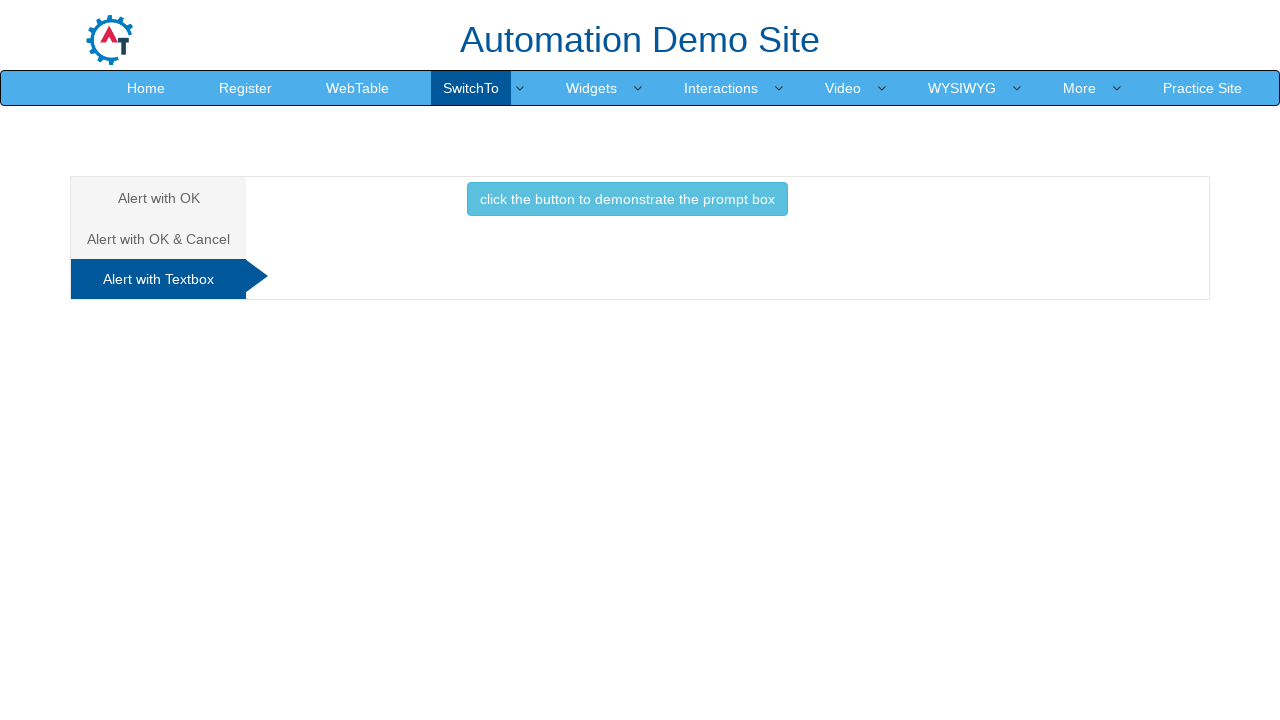

Clicked button to trigger prompt dialog at (627, 199) on button[onclick='promptbox()']
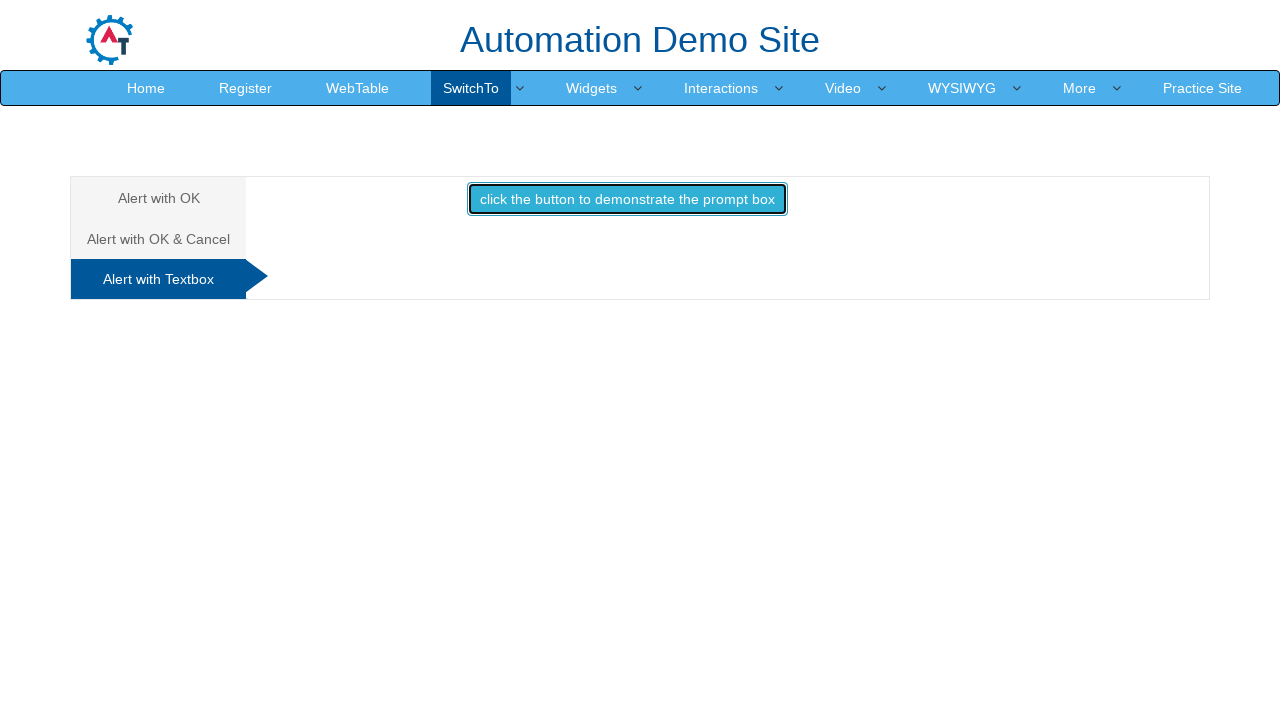

Set up prompt handler and clicked prompt button, then entered 'karthik surya' and accepted the prompt dialog at (627, 199) on button[onclick='promptbox()']
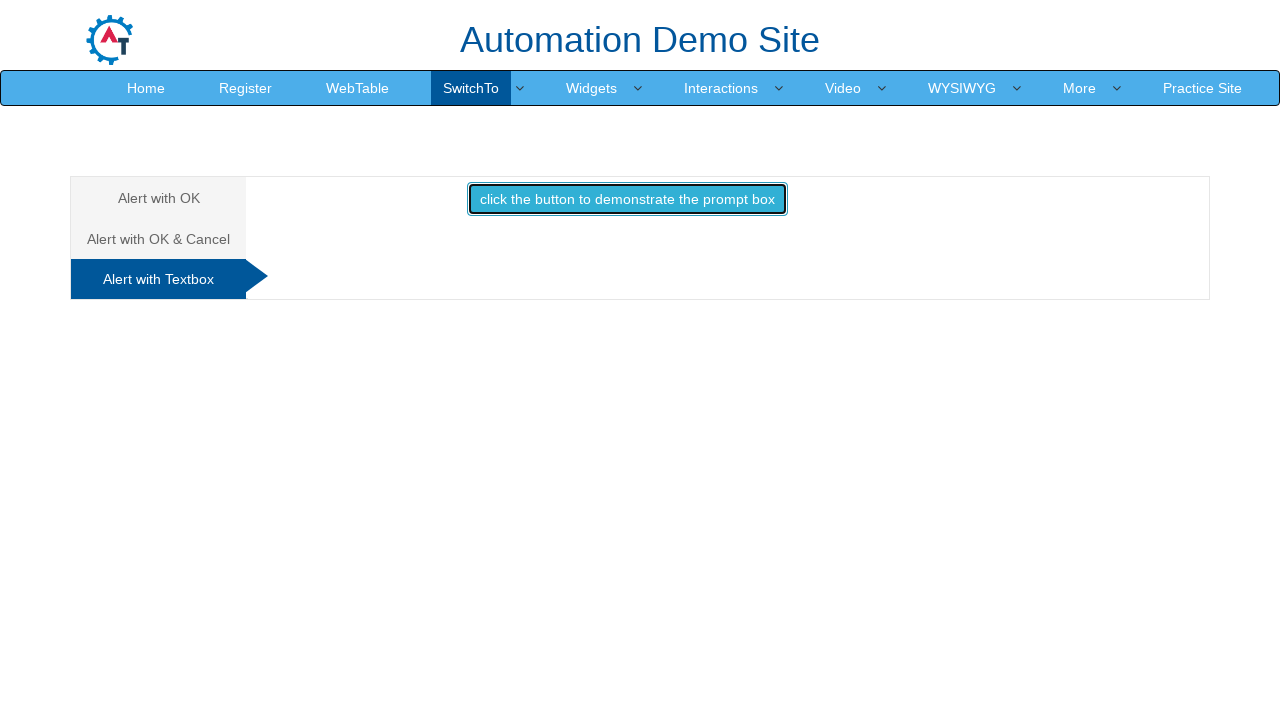

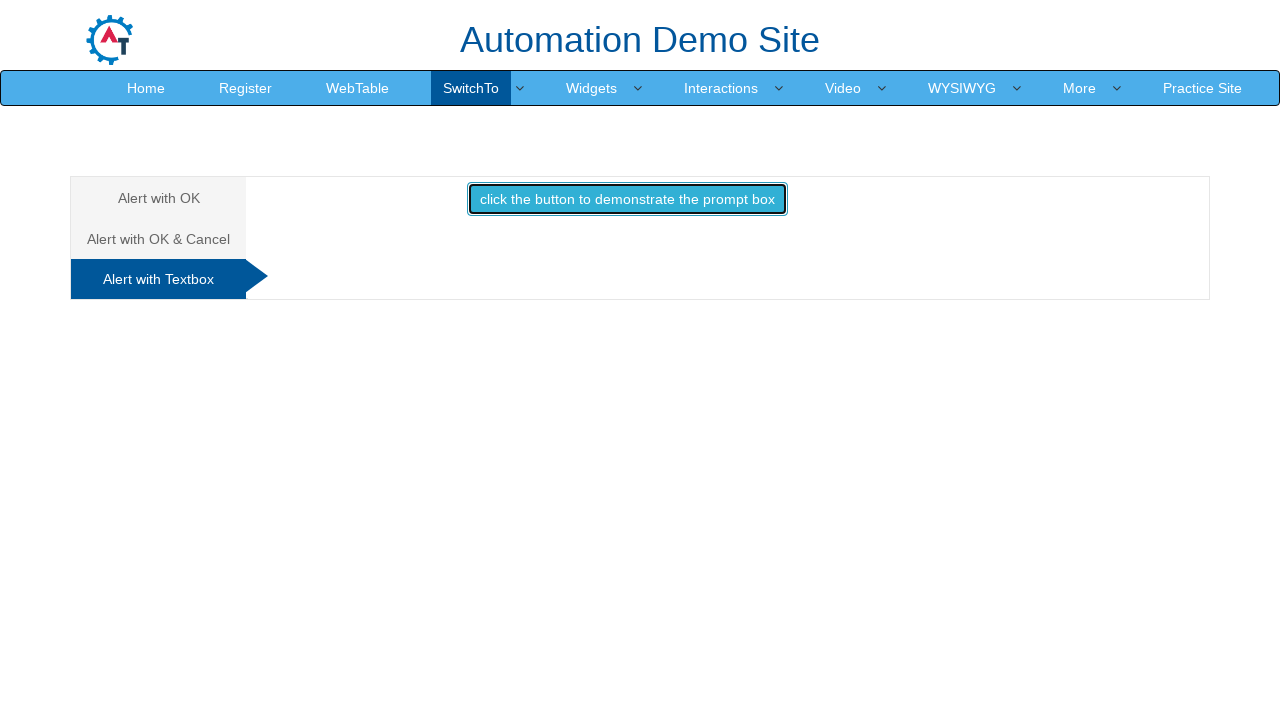